Tests JavaScript alert handling by clicking buttons that trigger alerts and confirm dialogs, then verifying the results of accepting those dialogs

Starting URL: https://www.lambdatest.com/selenium-playground/javascript-alert-box-demo

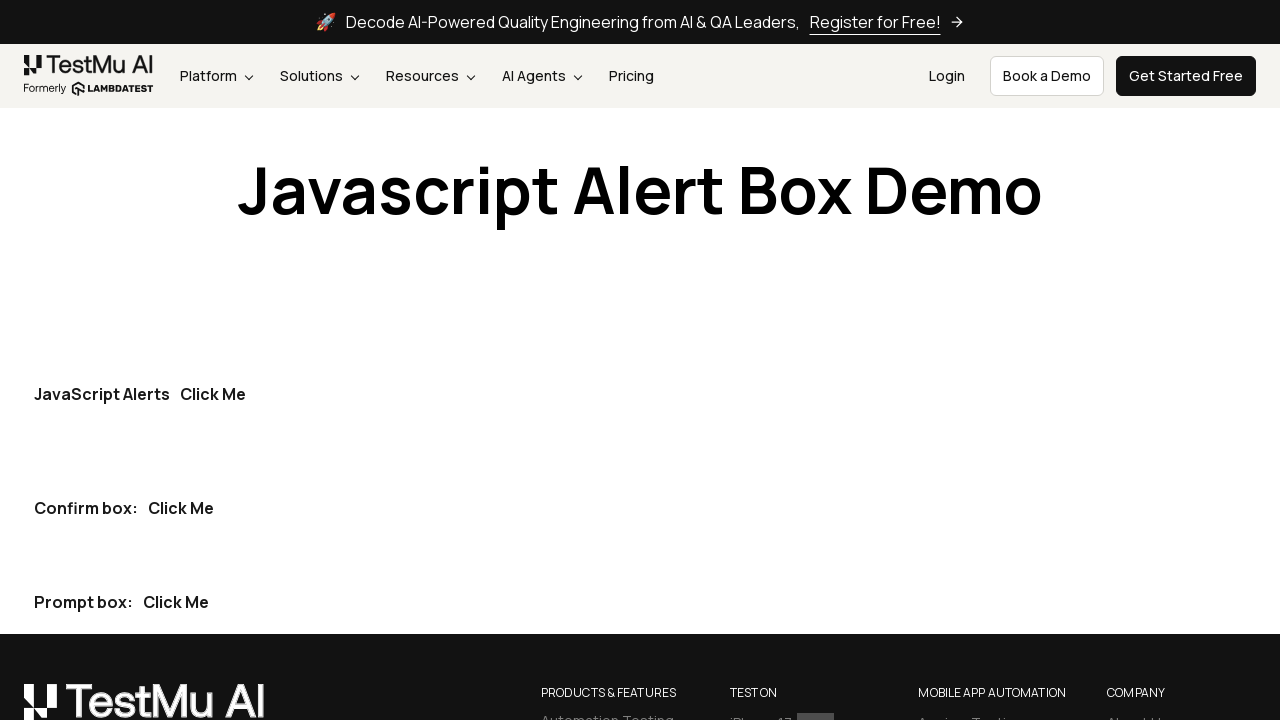

Set up handler for first alert dialog
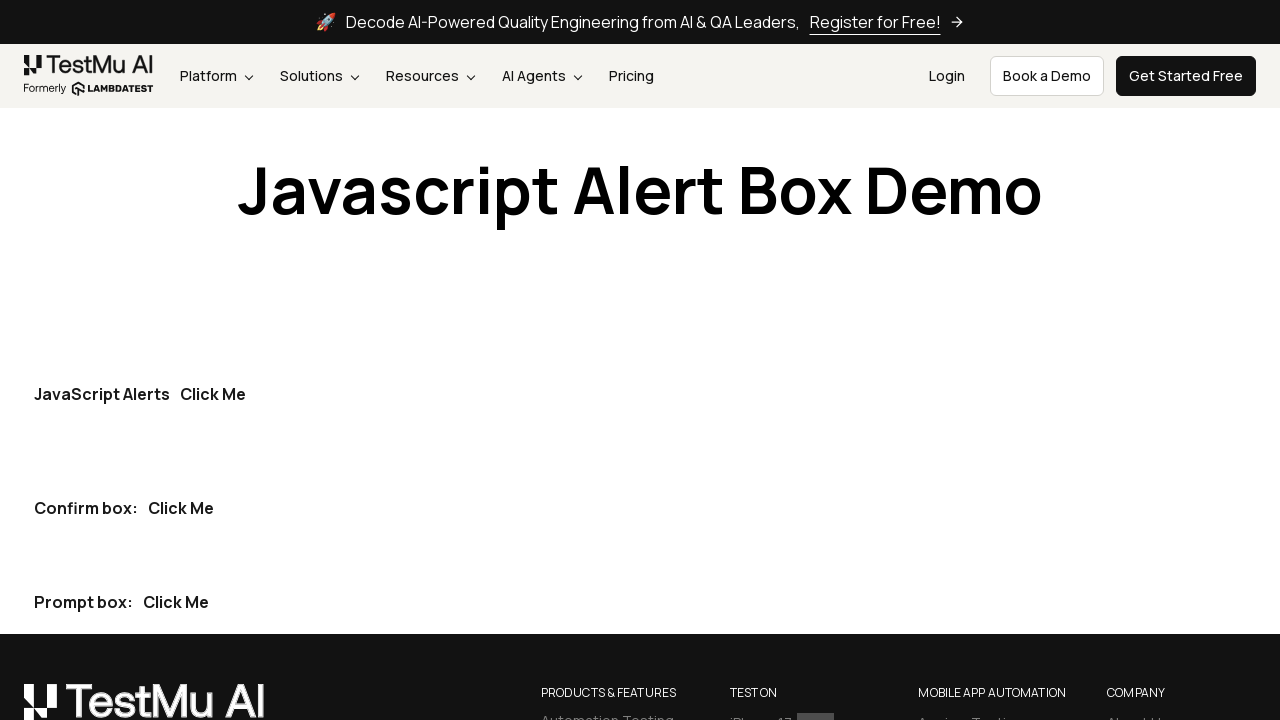

Clicked first 'Click Me' button to trigger alert at (213, 394) on xpath=//button[text()='Click Me'] >> nth=0
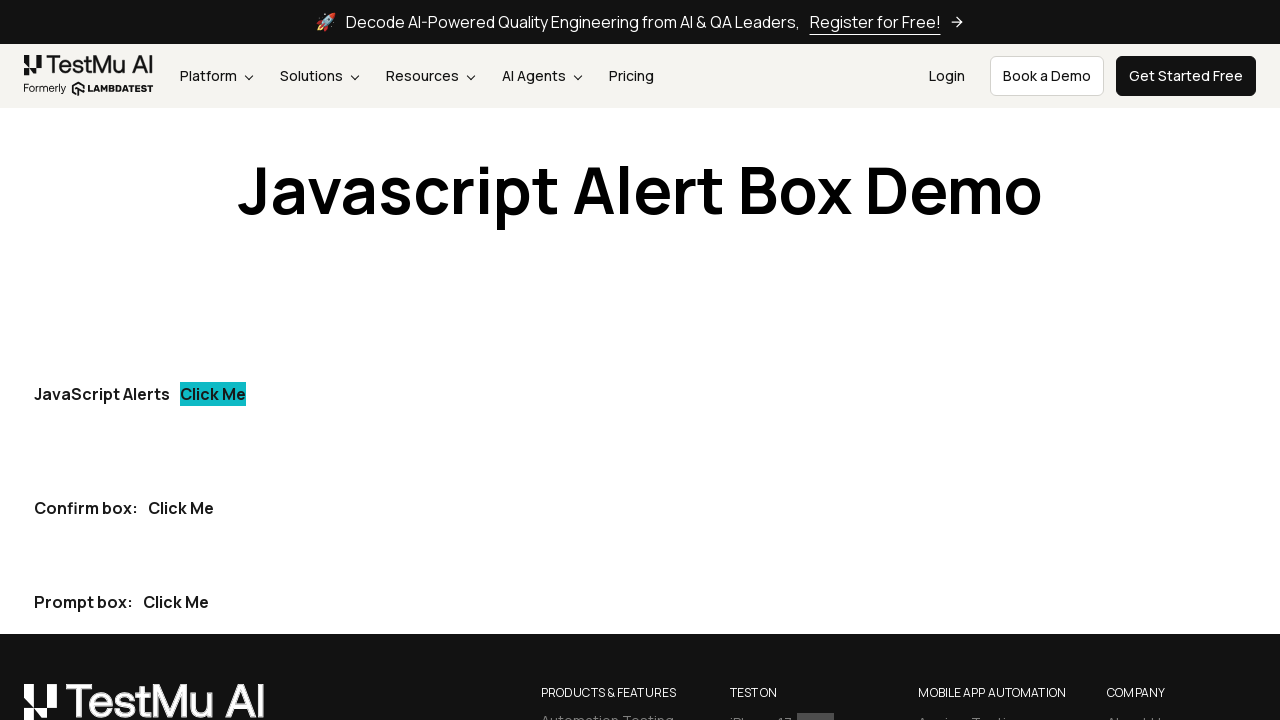

Set up handler for second confirm dialog
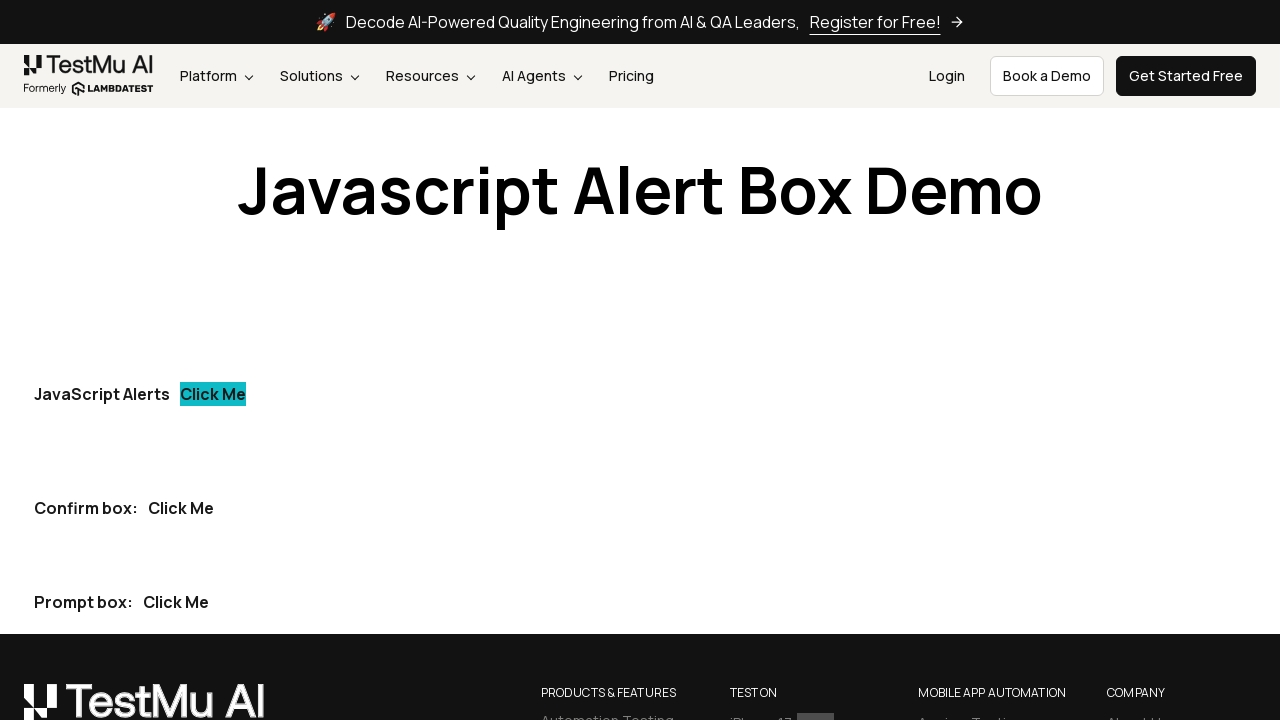

Clicked second 'Click Me' button to trigger confirm dialog at (181, 508) on xpath=//button[text()='Click Me'] >> nth=1
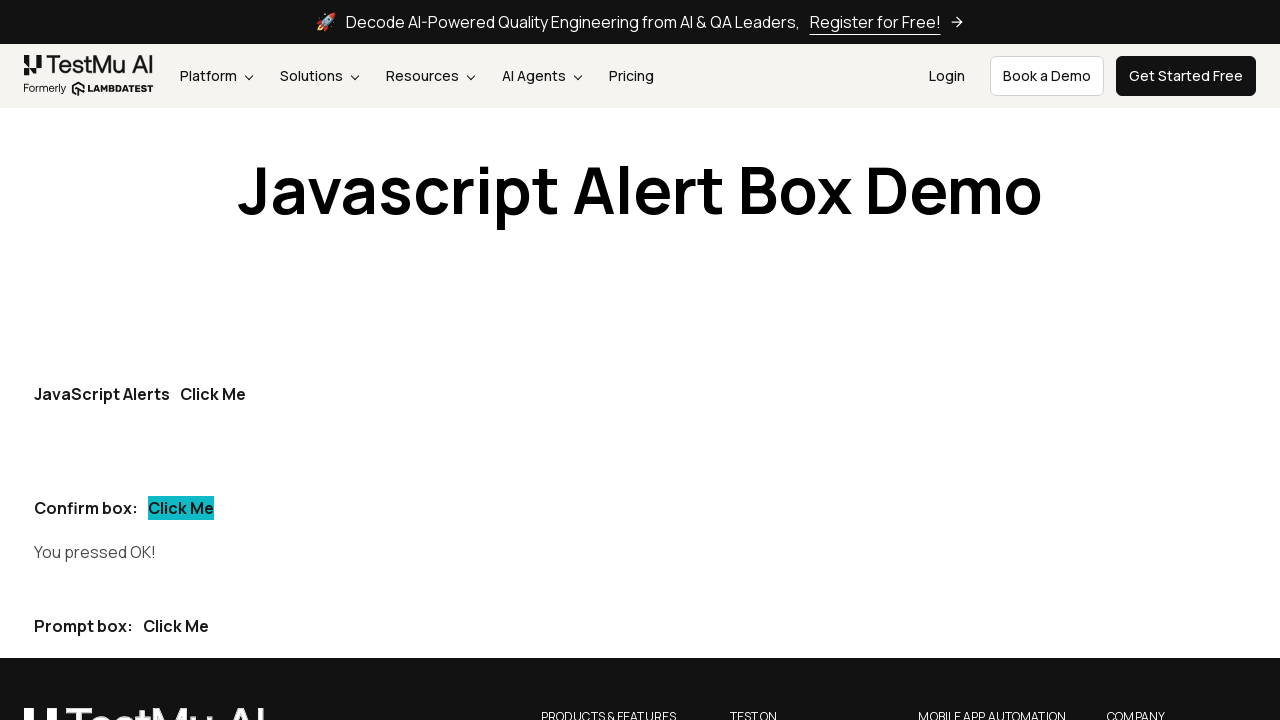

Verified 'You pressed OK!' message displayed after accepting confirm dialog
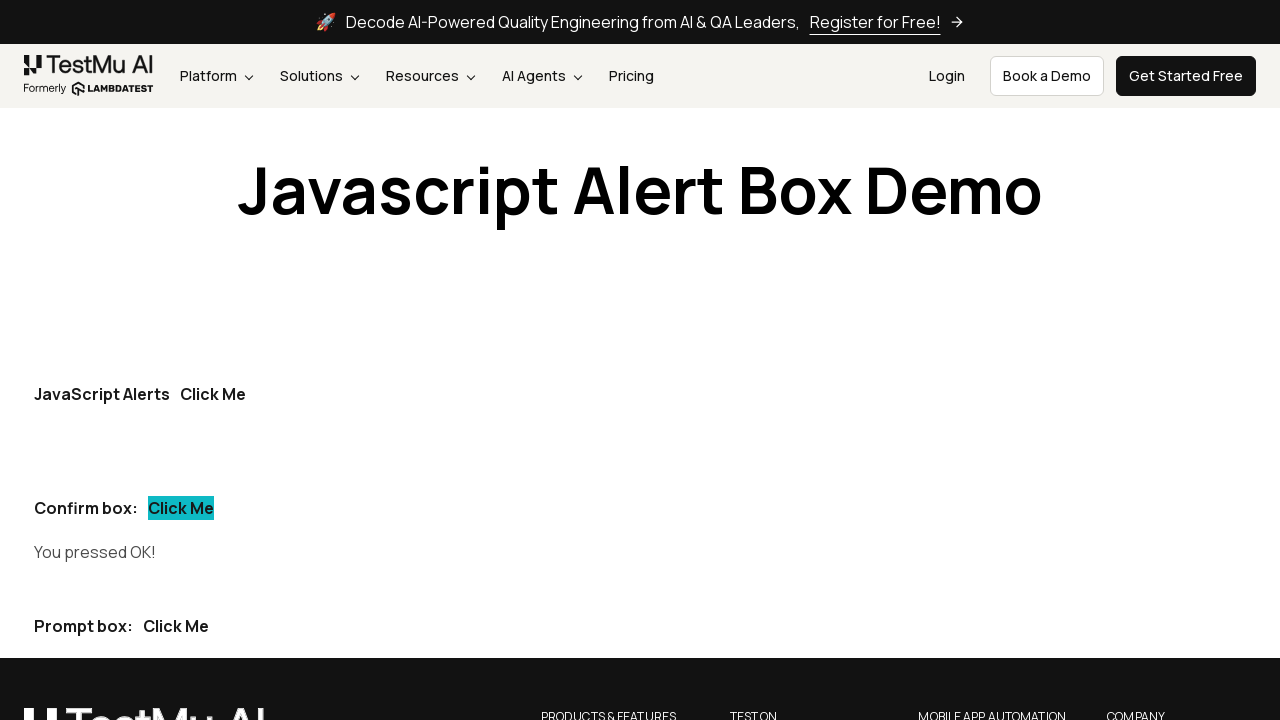

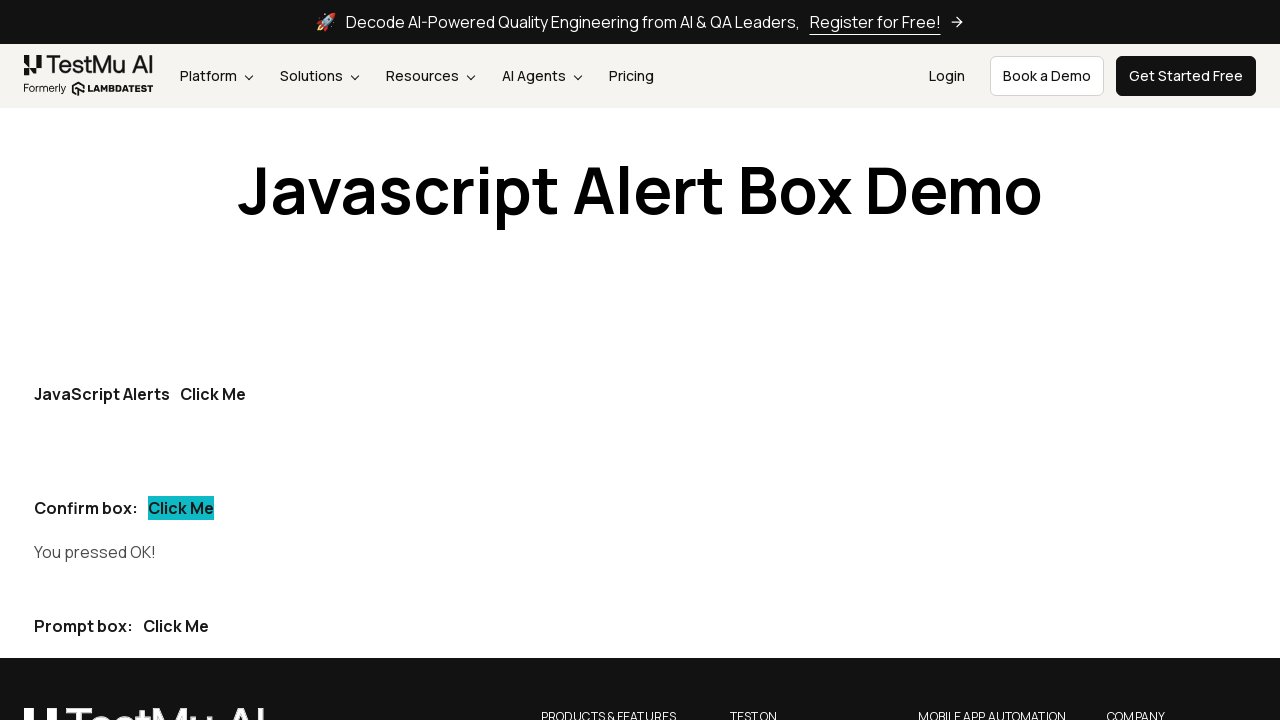